Tests clicking on a tab element (specifically the "Open Tab" link) on the Rahul Shetty Academy Automation Practice page

Starting URL: https://rahulshettyacademy.com/AutomationPractice/

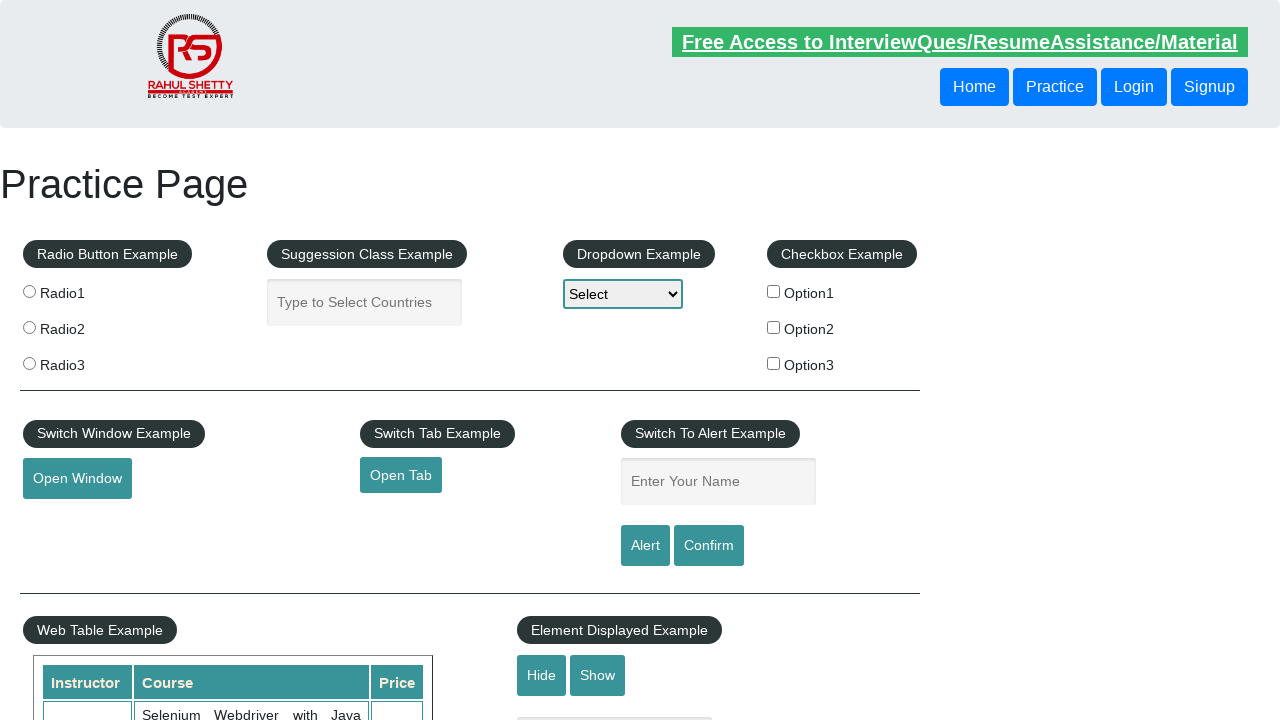

Navigated to Rahul Shetty Academy Automation Practice page
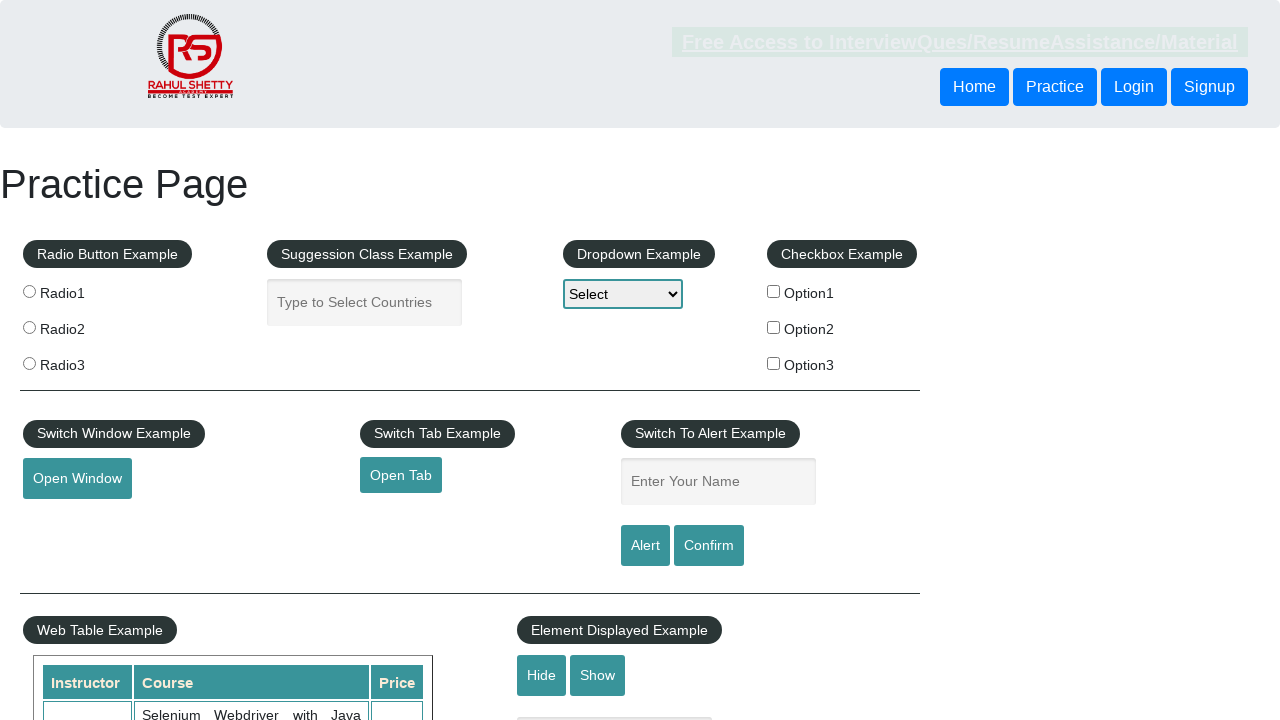

Clicked on the 'Open Tab' link element at (401, 475) on a#opentab
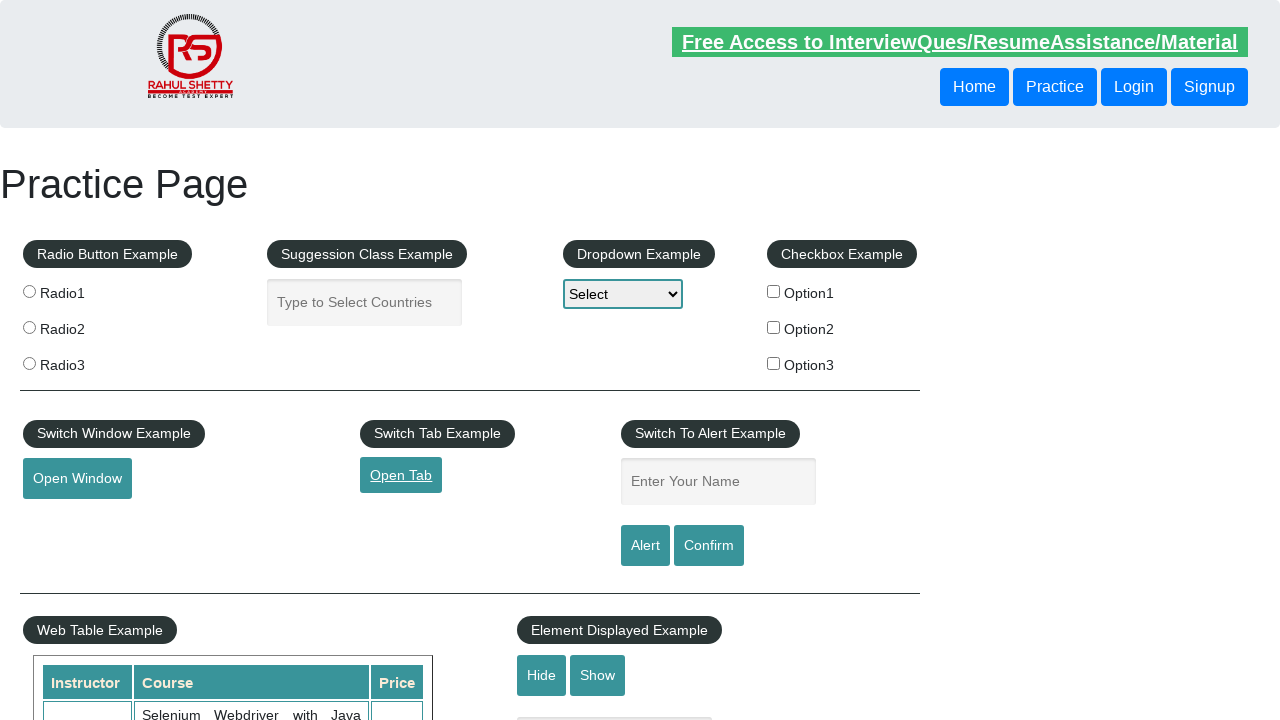

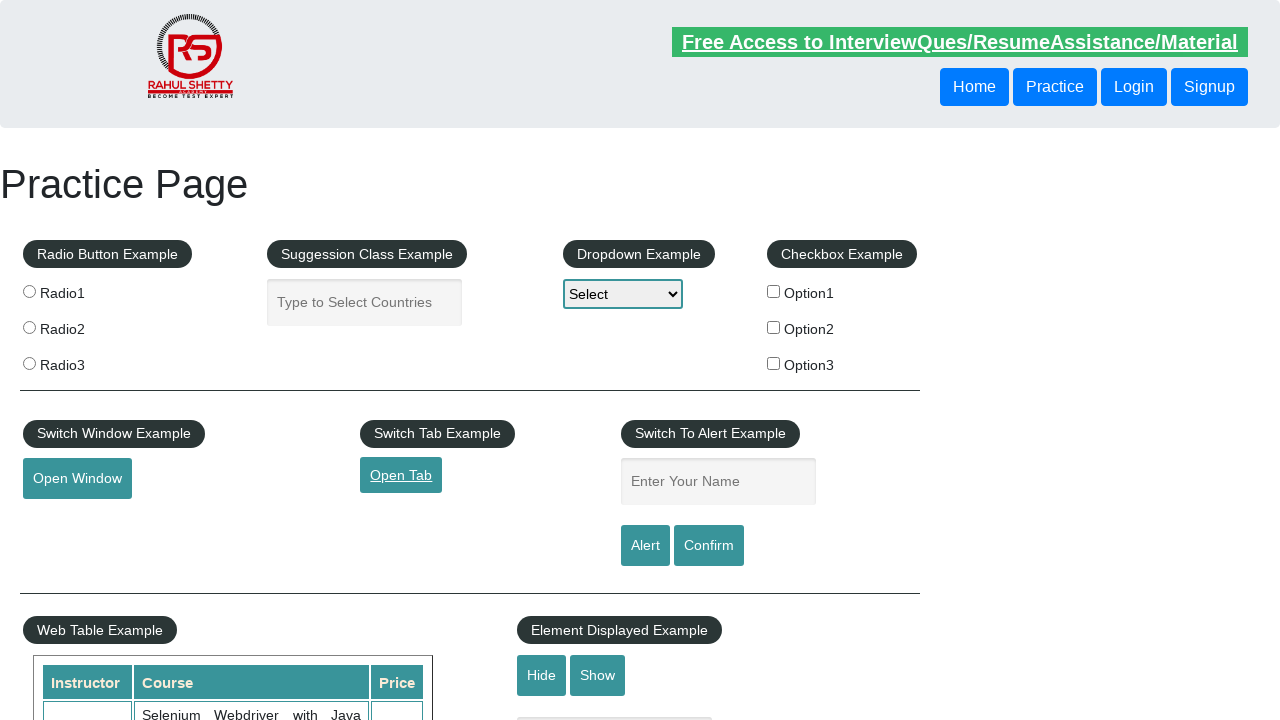